Navigates to a buttons demo page, scrolls down to find and click on the "Book Store Application" link

Starting URL: https://demoqa.com/buttons

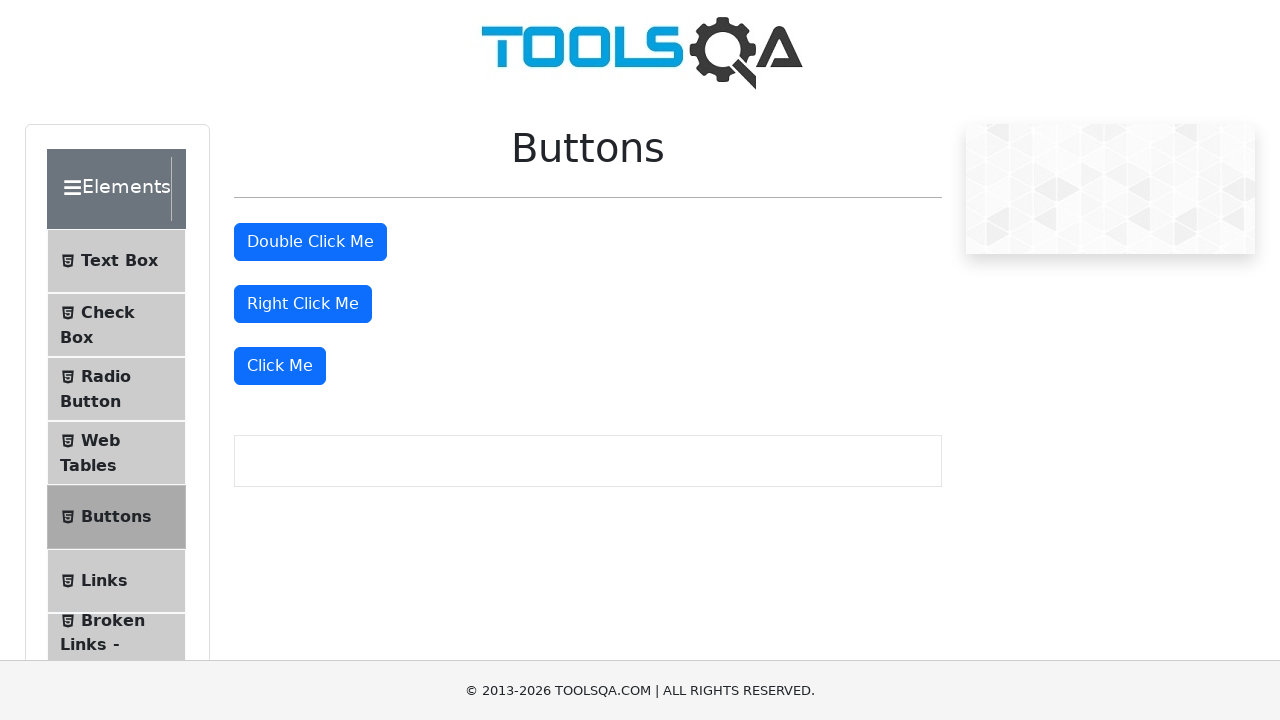

Located 'Book Store Application' element
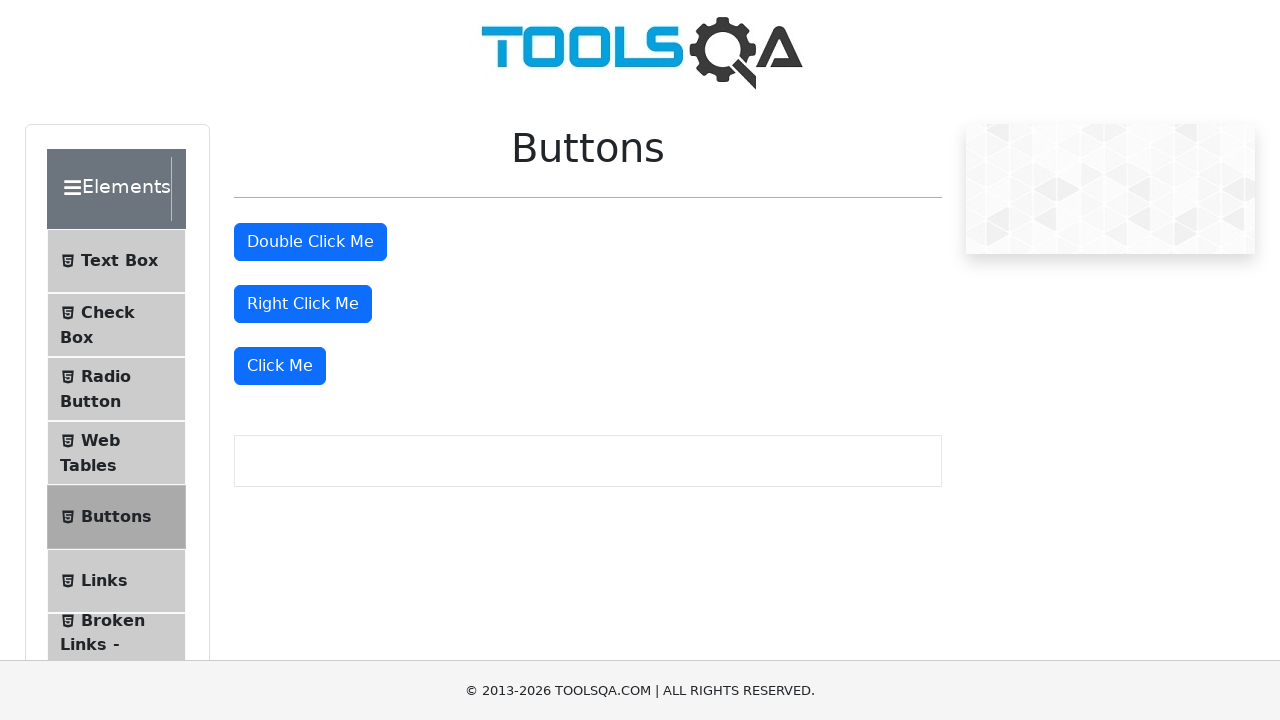

Scrolled to 'Book Store Application' element
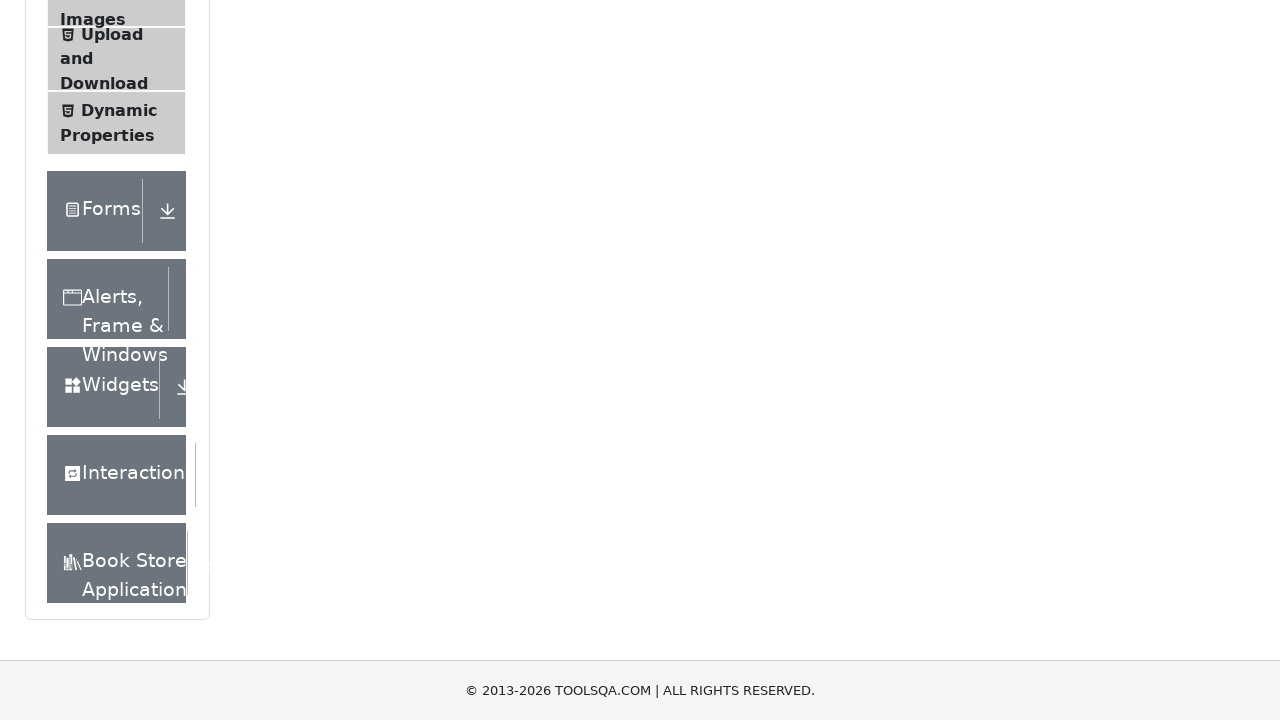

Clicked on 'Book Store Application' link at (117, 563) on text='Book Store Application'
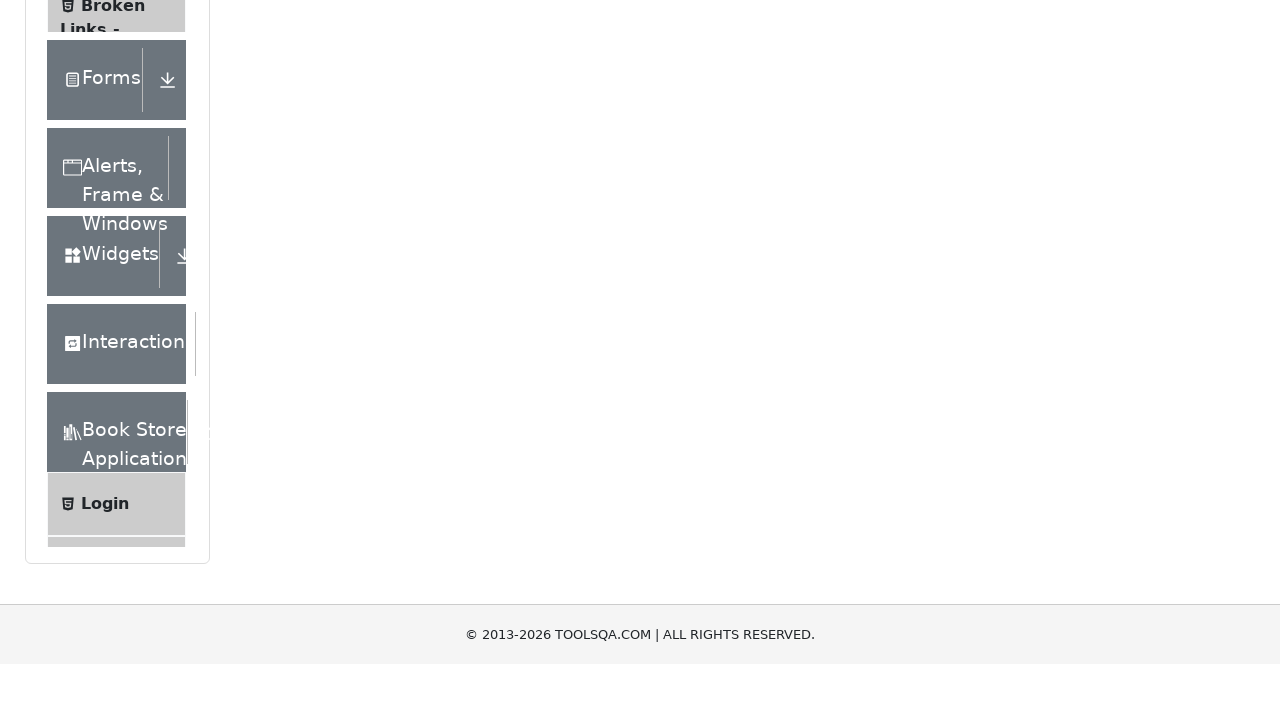

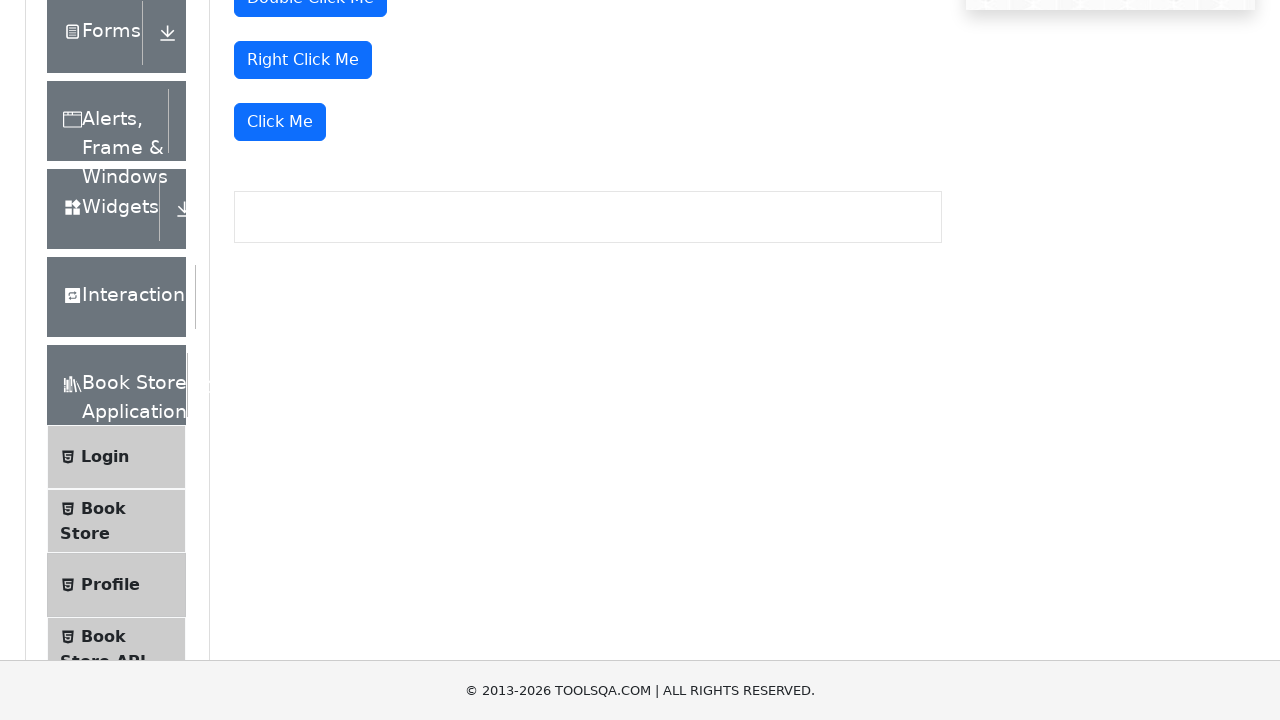